Clicks on the navigation link element on the homepage

Starting URL: https://www.sosfast.co.za/

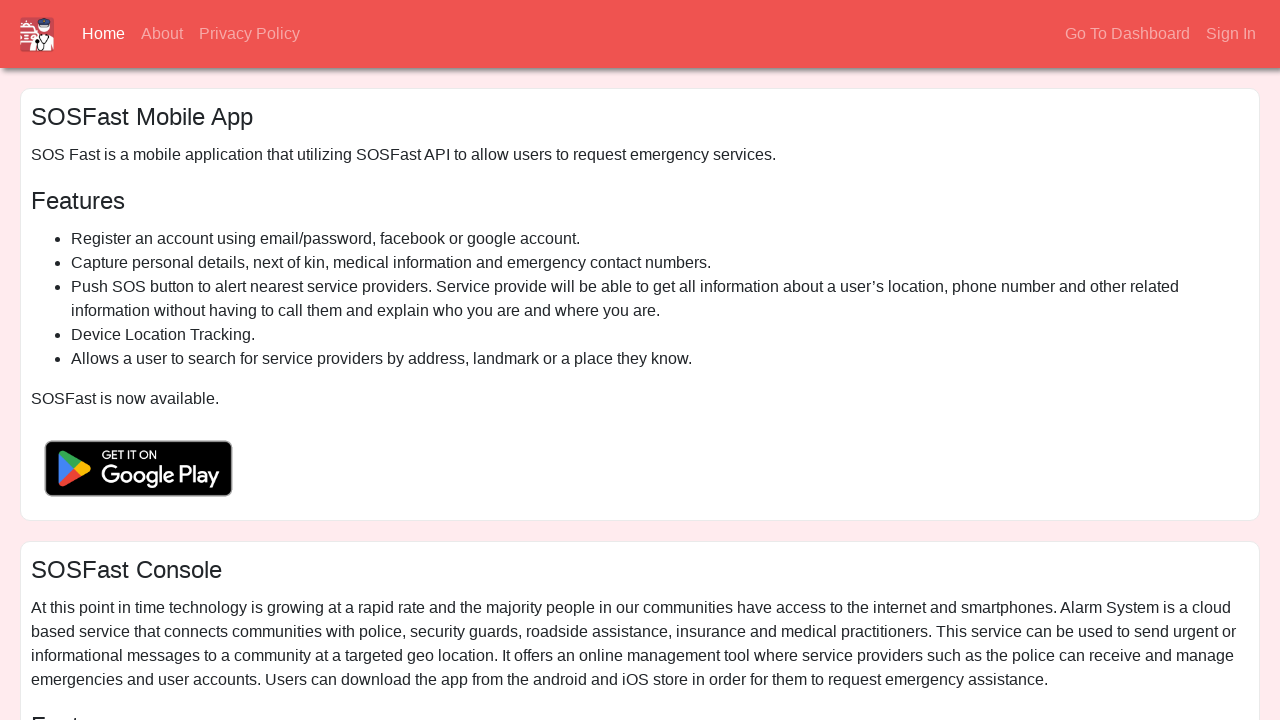

Navigated to https://www.sosfast.co.za/
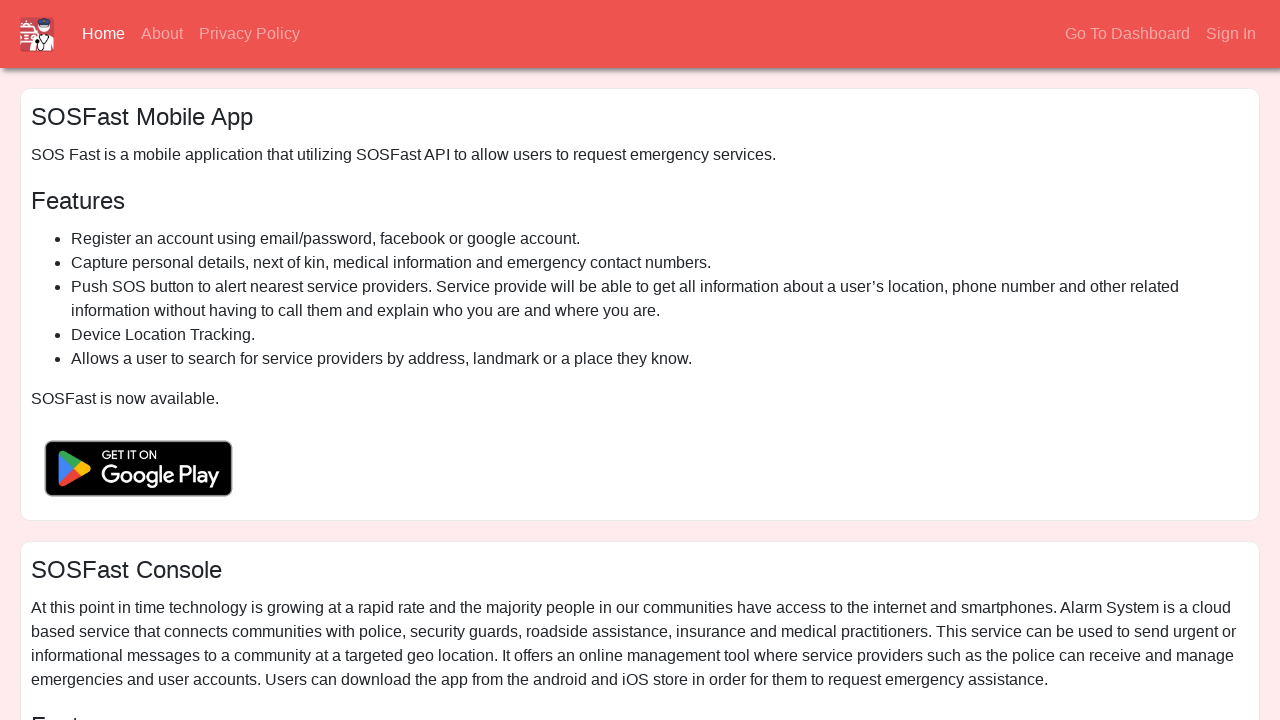

Clicked on the navigation link element at (1231, 34) on div.nav-link
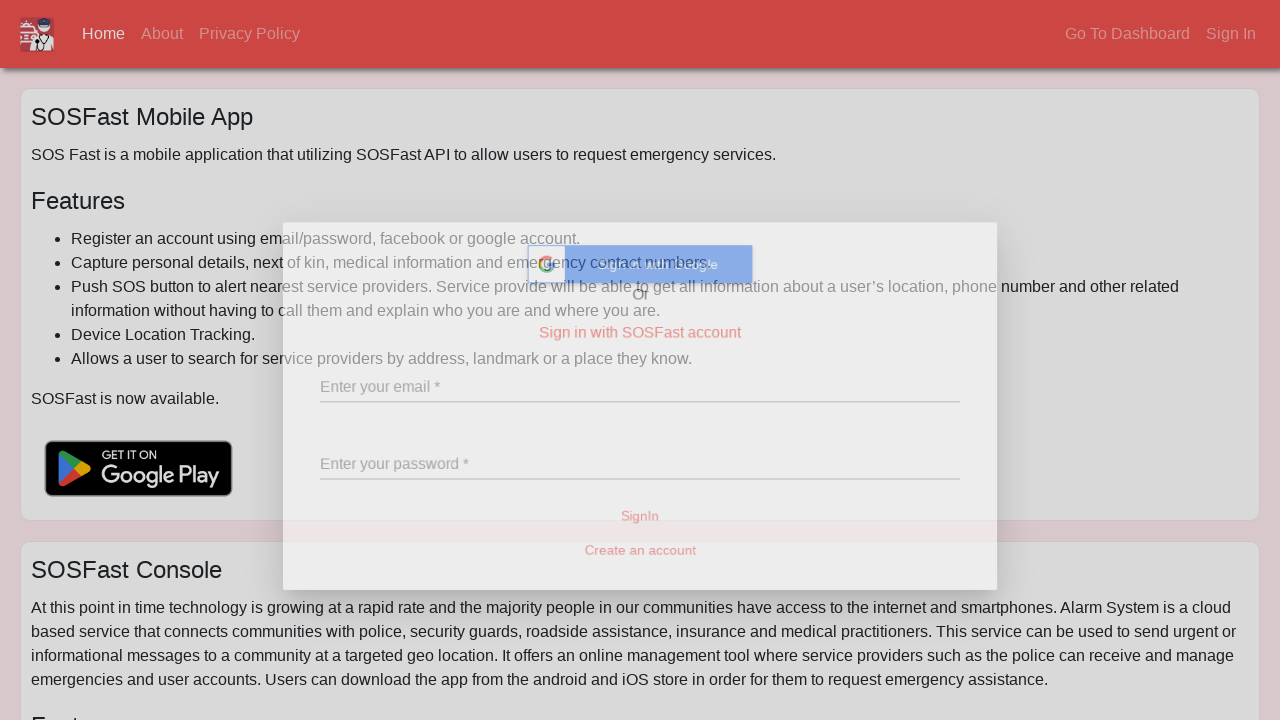

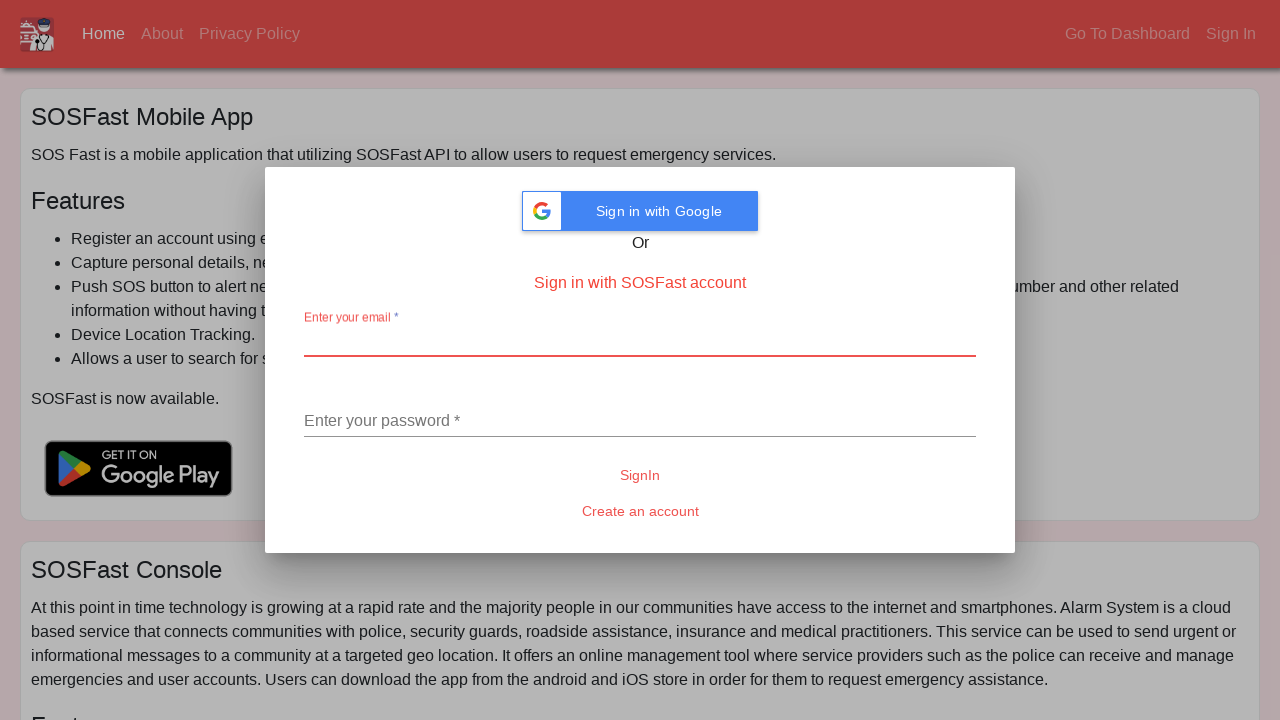